Tests dynamic loading with explicit wait, clicking start button and waiting up to 10 seconds for the finish element to appear.

Starting URL: http://the-internet.herokuapp.com/dynamic_loading/2

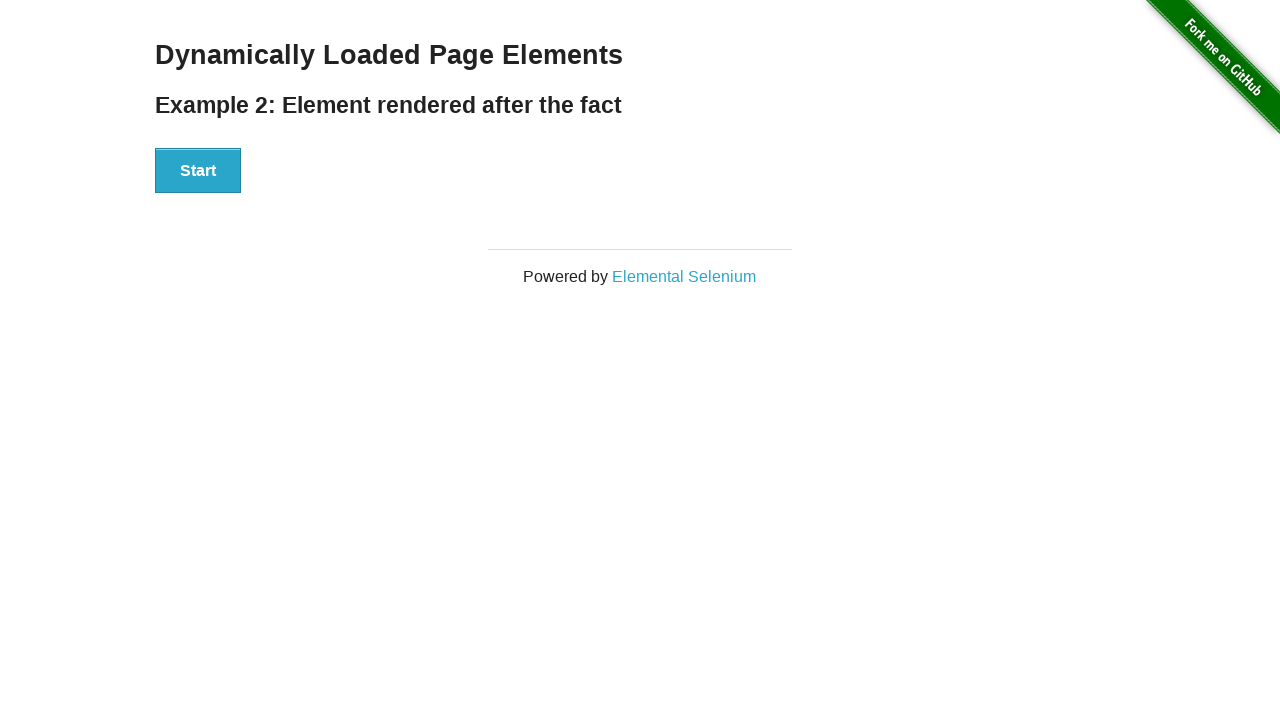

Clicked the Start button at (198, 171) on #start button
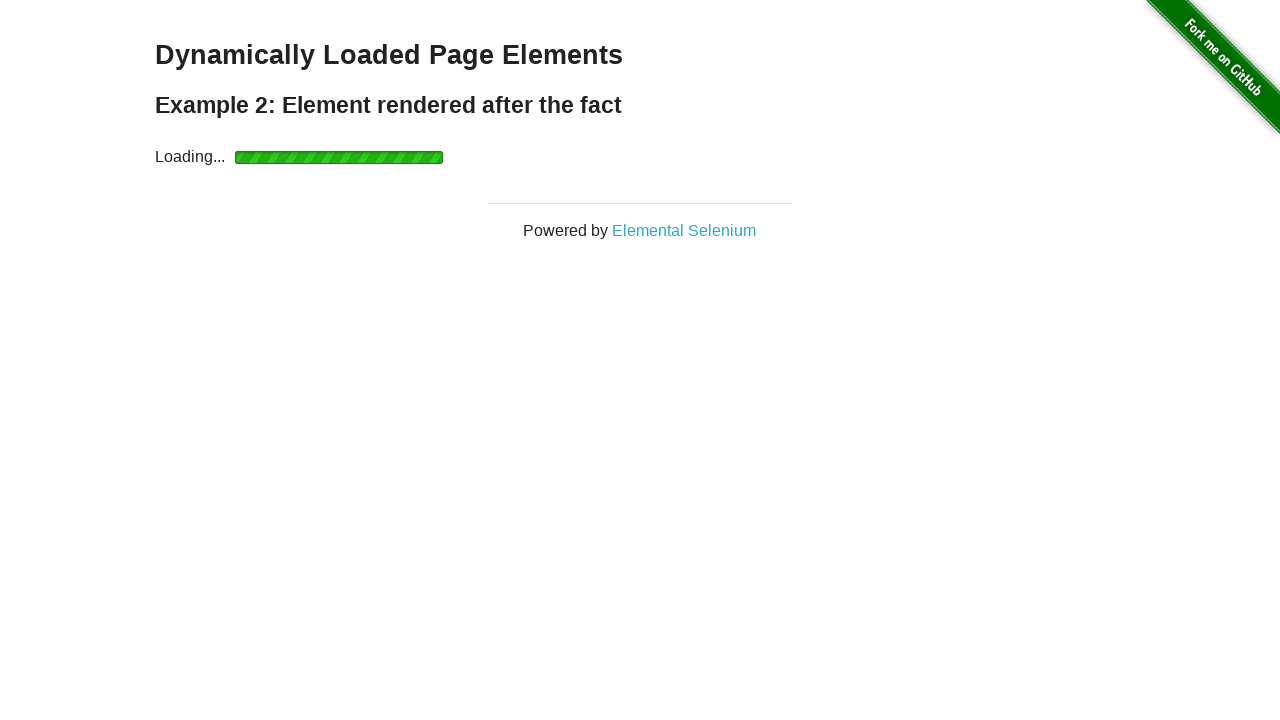

Waited up to 10 seconds for finish element to appear
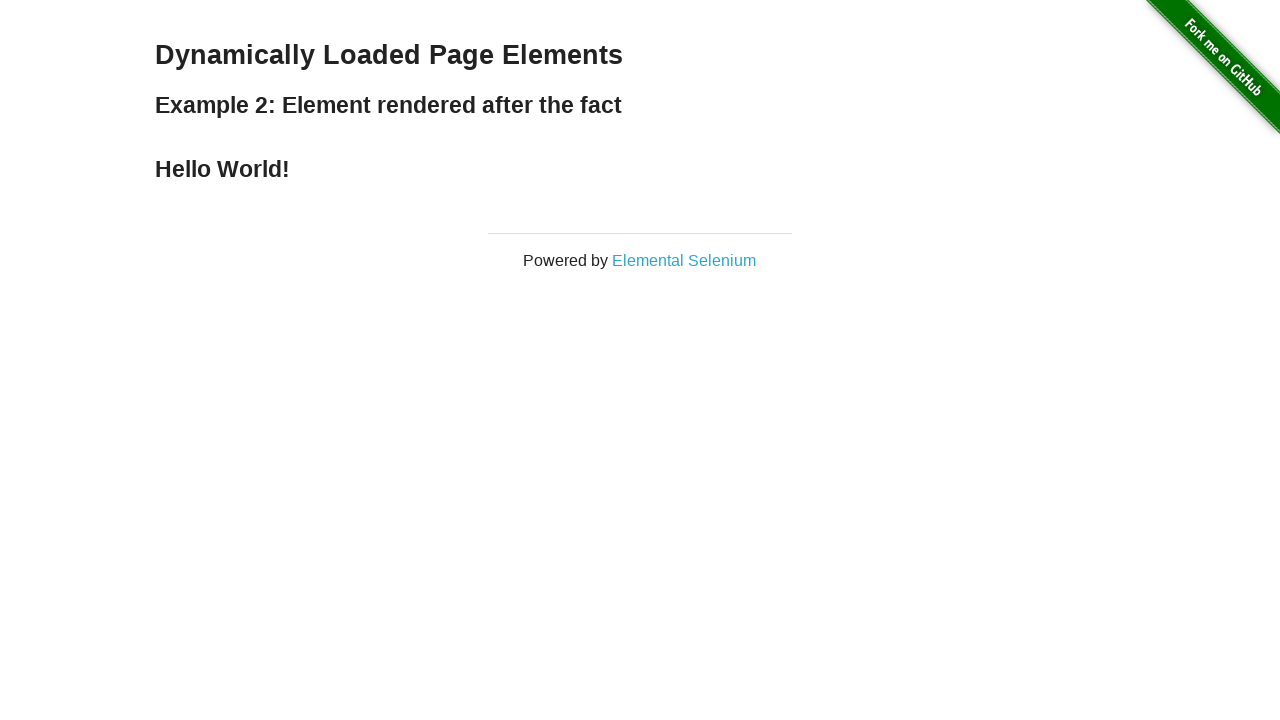

Verified finish element displays 'Hello World!'
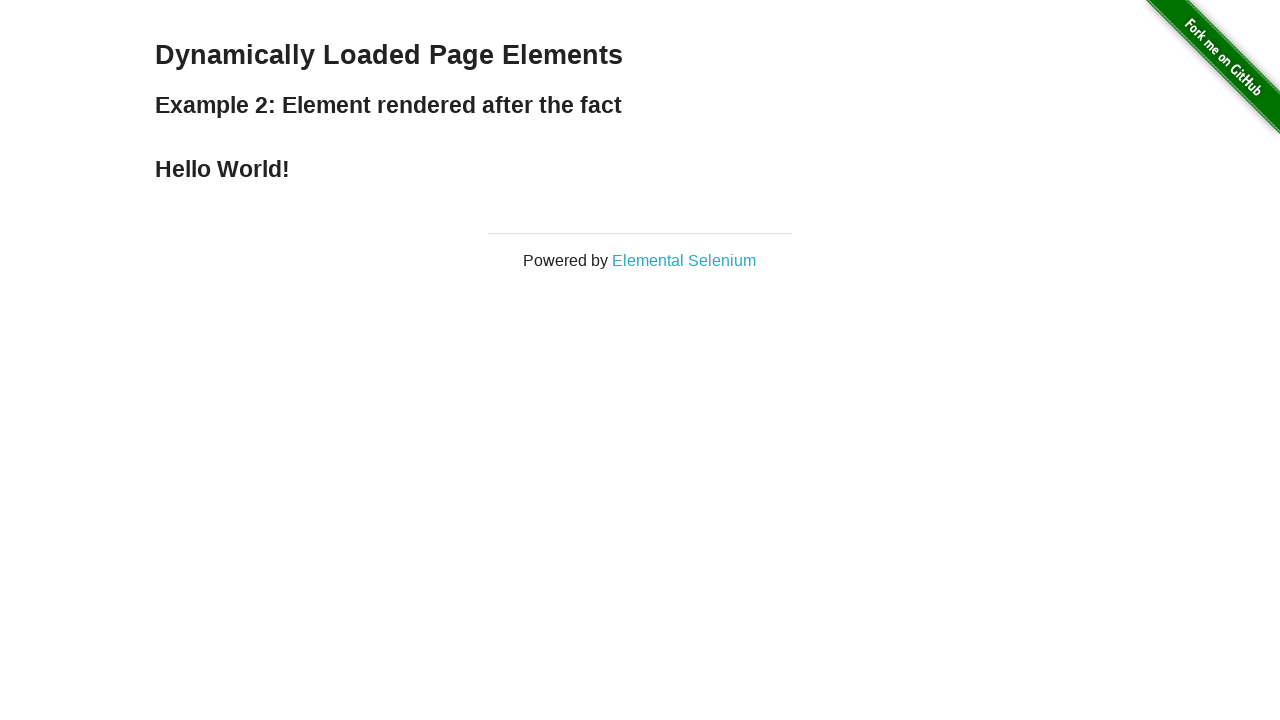

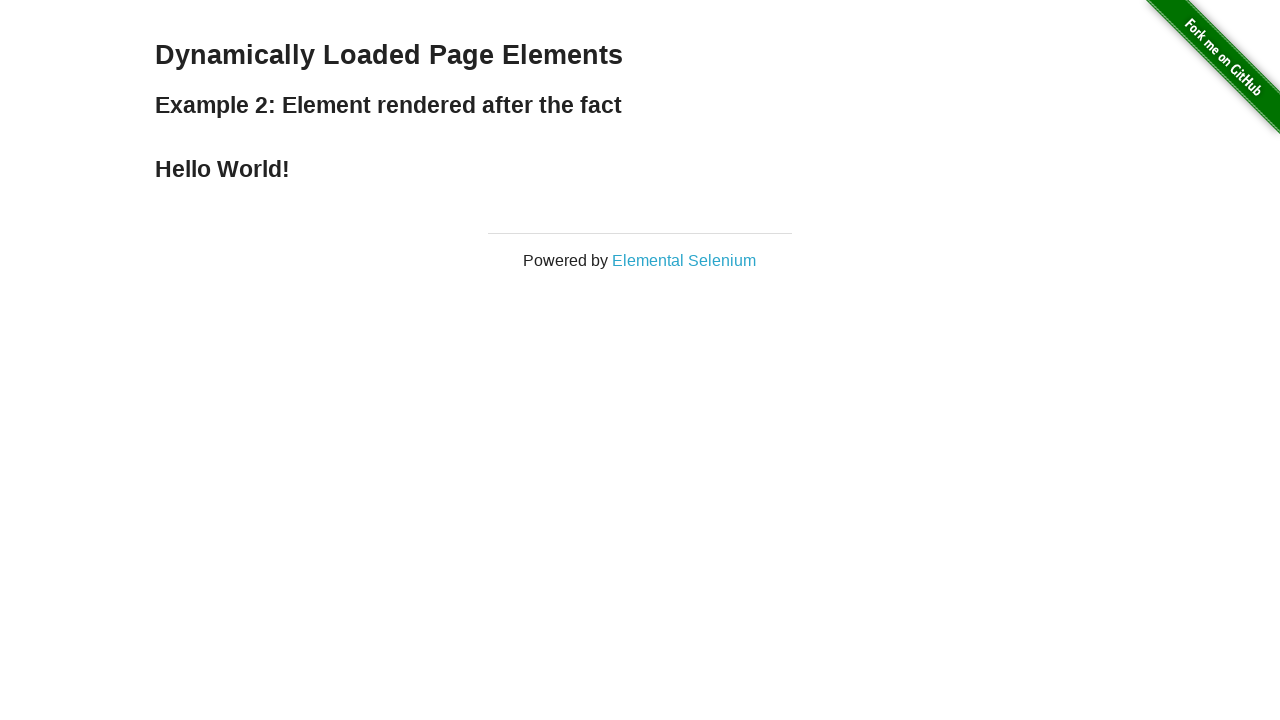